Tests the Add/Remove Elements functionality on the herokuapp test site by clicking the Add/Remove Elements link and then clicking a Delete button

Starting URL: https://the-internet.herokuapp.com/

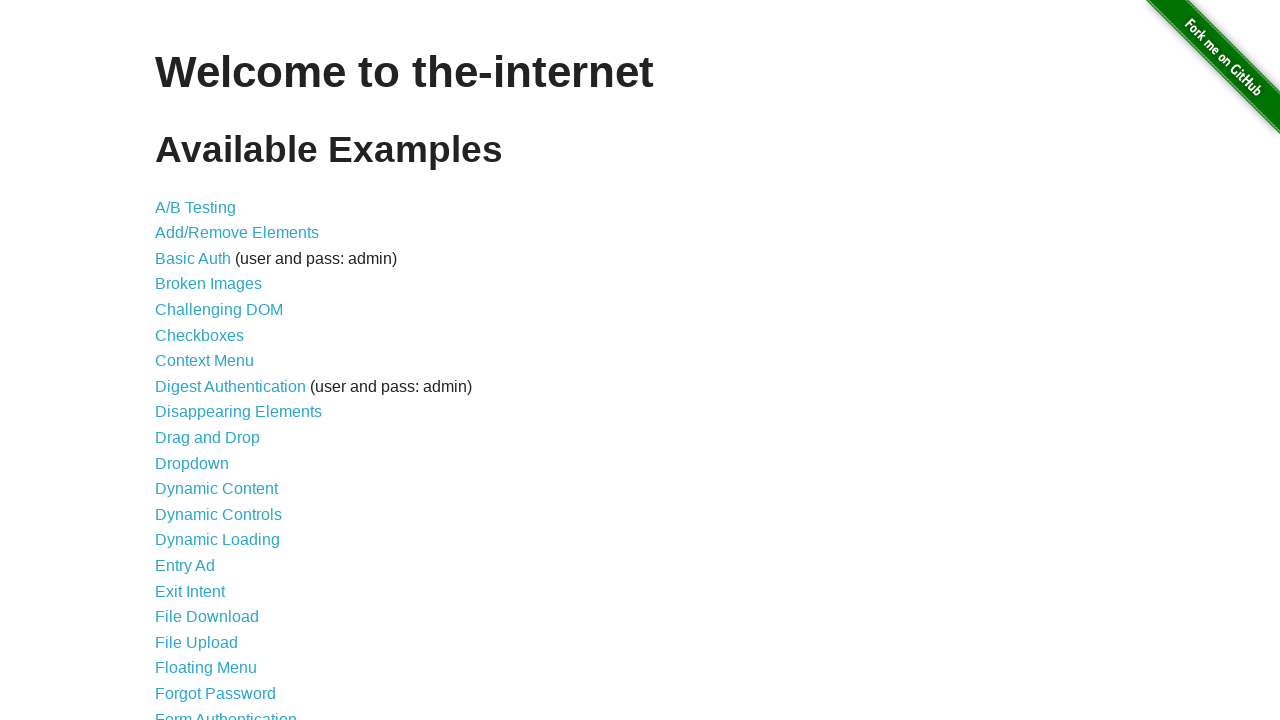

Clicked 'Add/Remove Elements' link at (237, 233) on a:has-text('Add/Remove Elements')
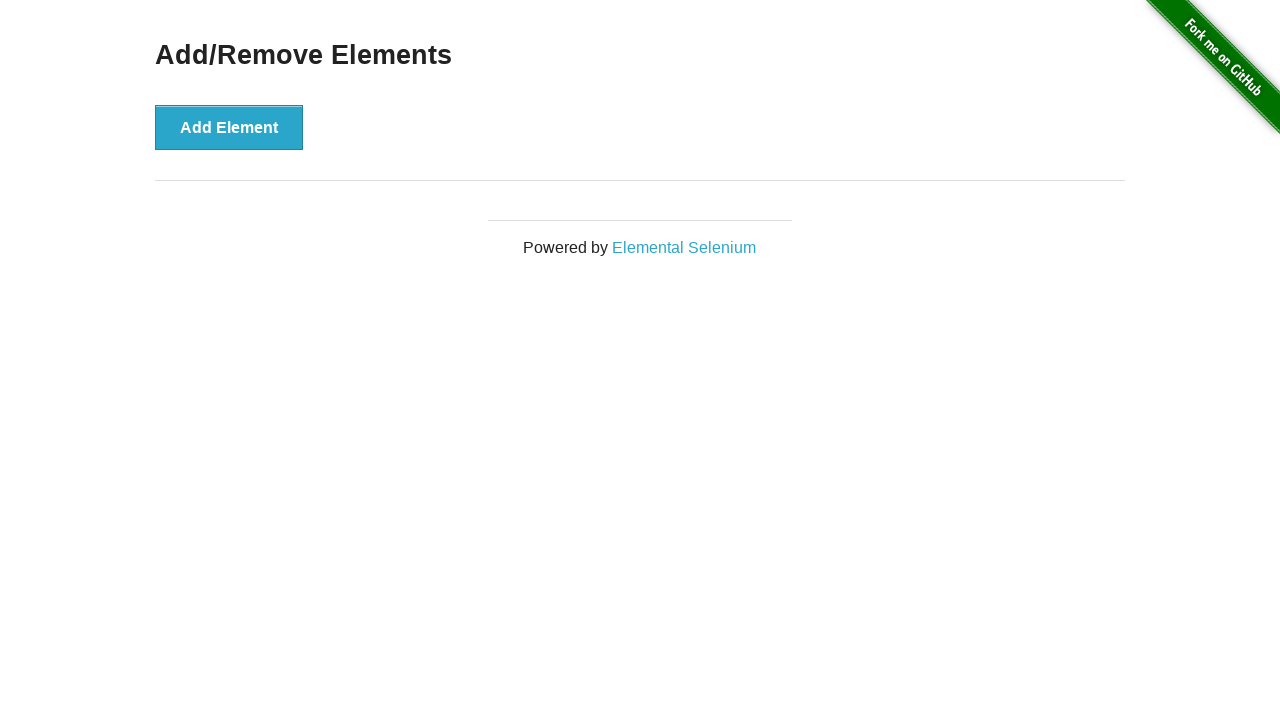

Clicked 'Add Element' button to create a Delete button at (229, 127) on button:has-text('Add Element')
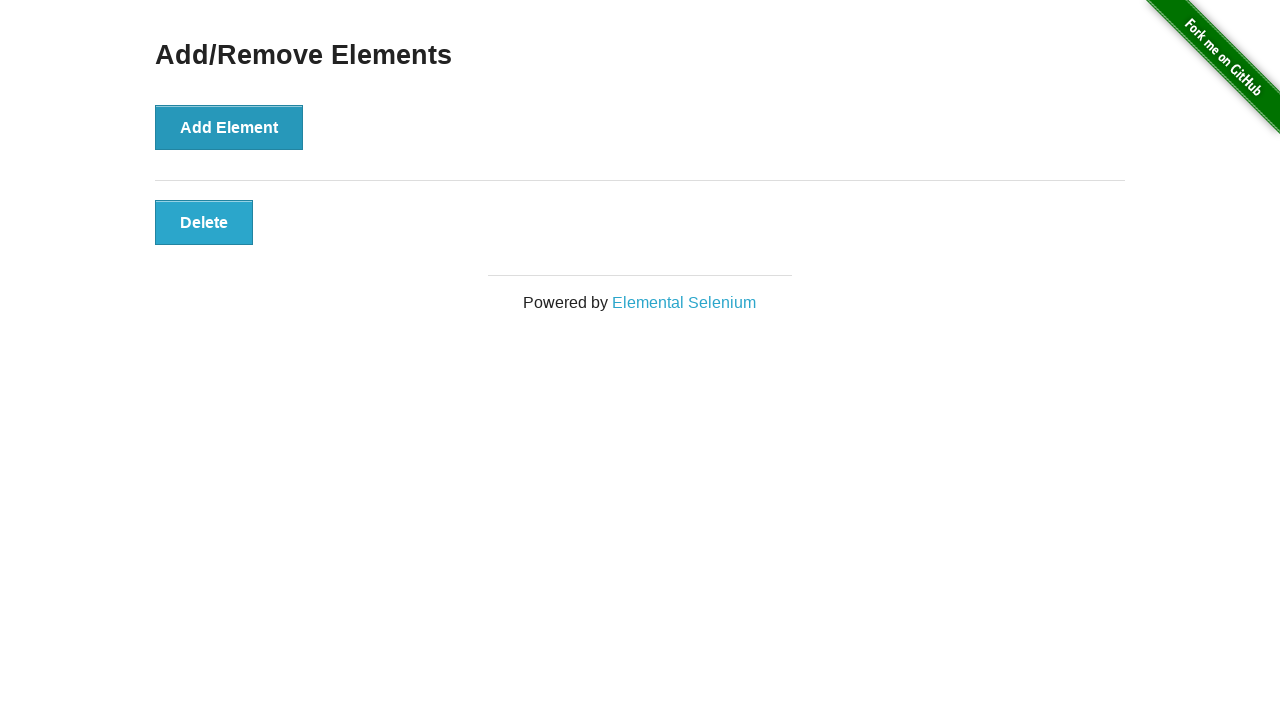

Clicked 'Delete' button to remove the element at (204, 222) on button:has-text('Delete')
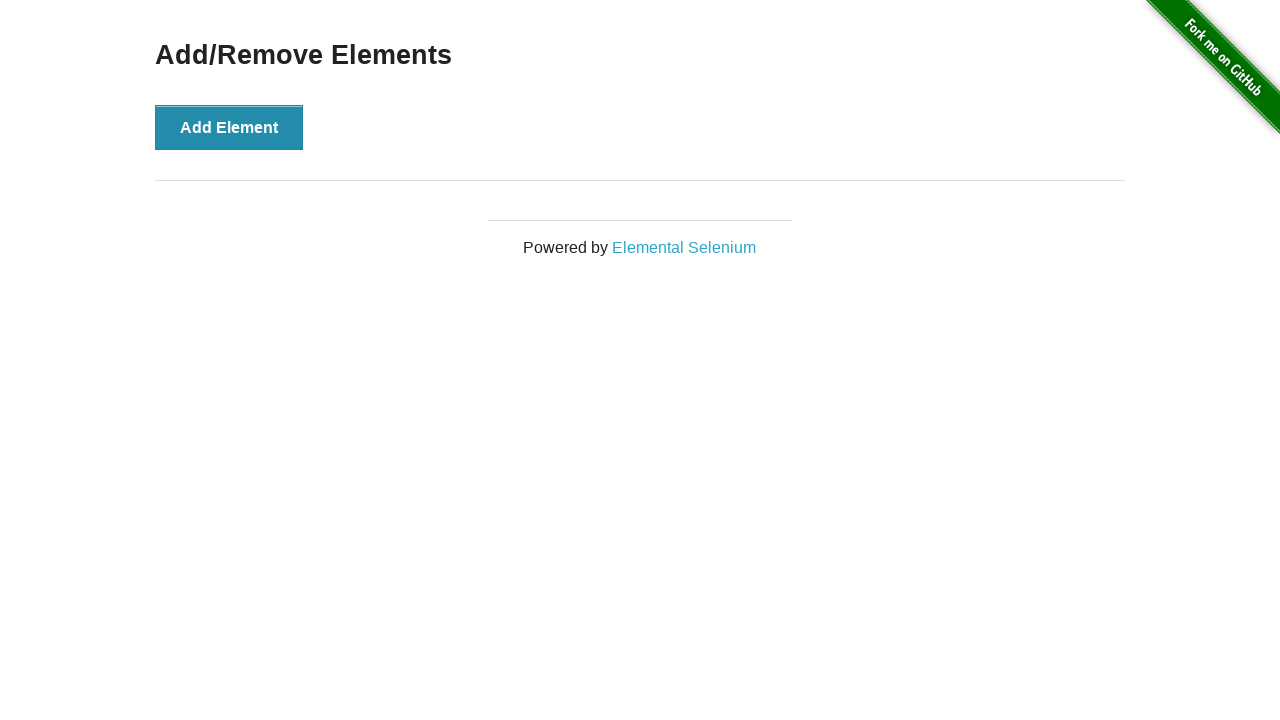

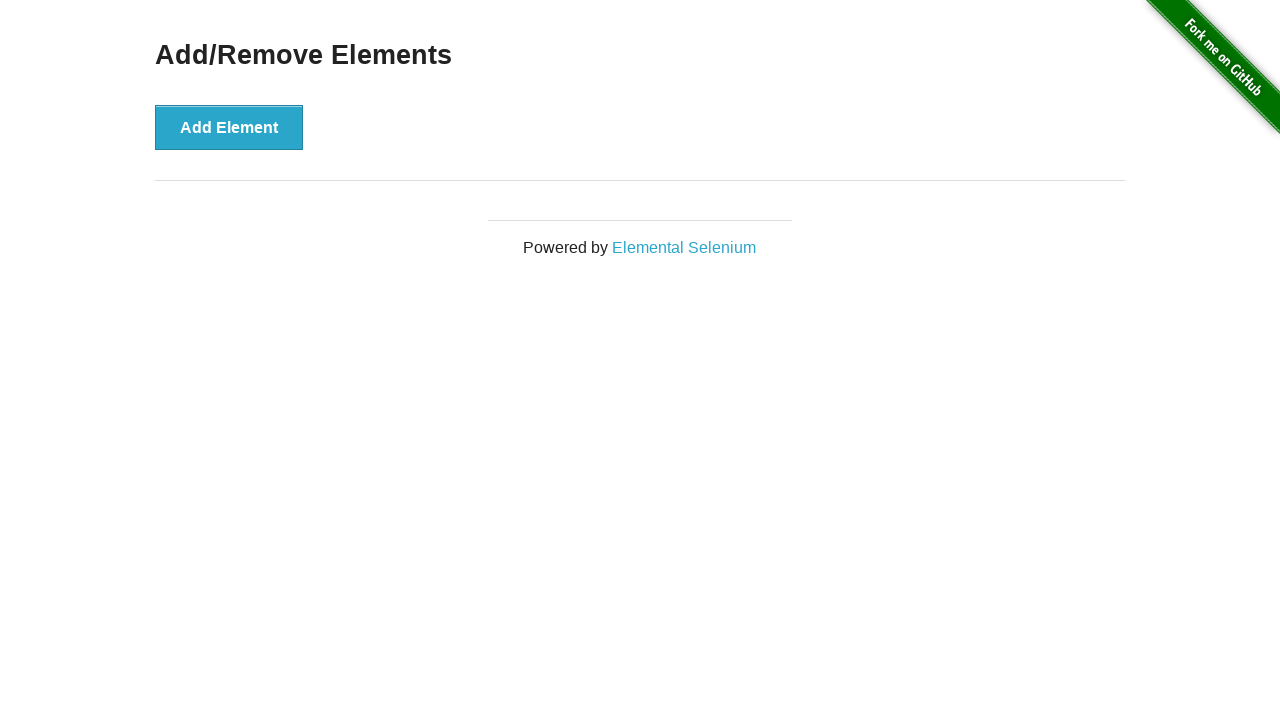